Tests adding a product to the shopping cart on a demo e-commerce site by clicking the add to cart button and verifying the cart displays the correct product.

Starting URL: https://www.bstackdemo.com

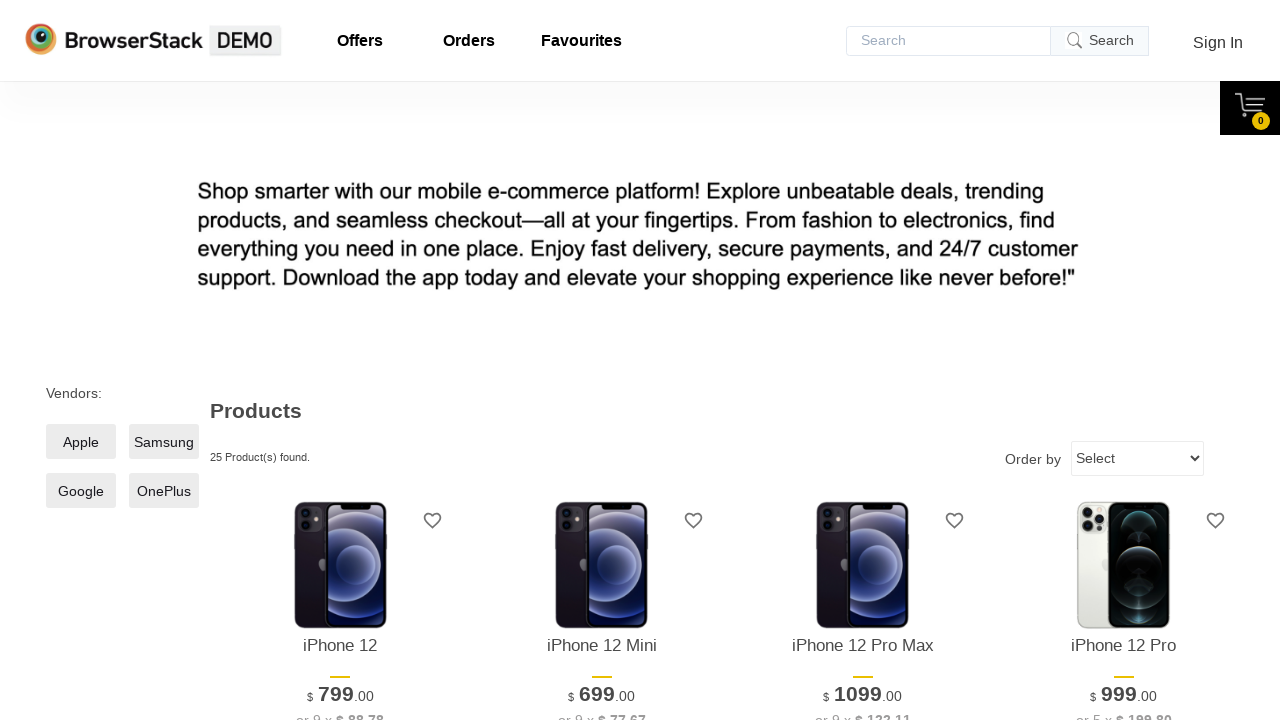

Verified page title contains 'StackDemo'
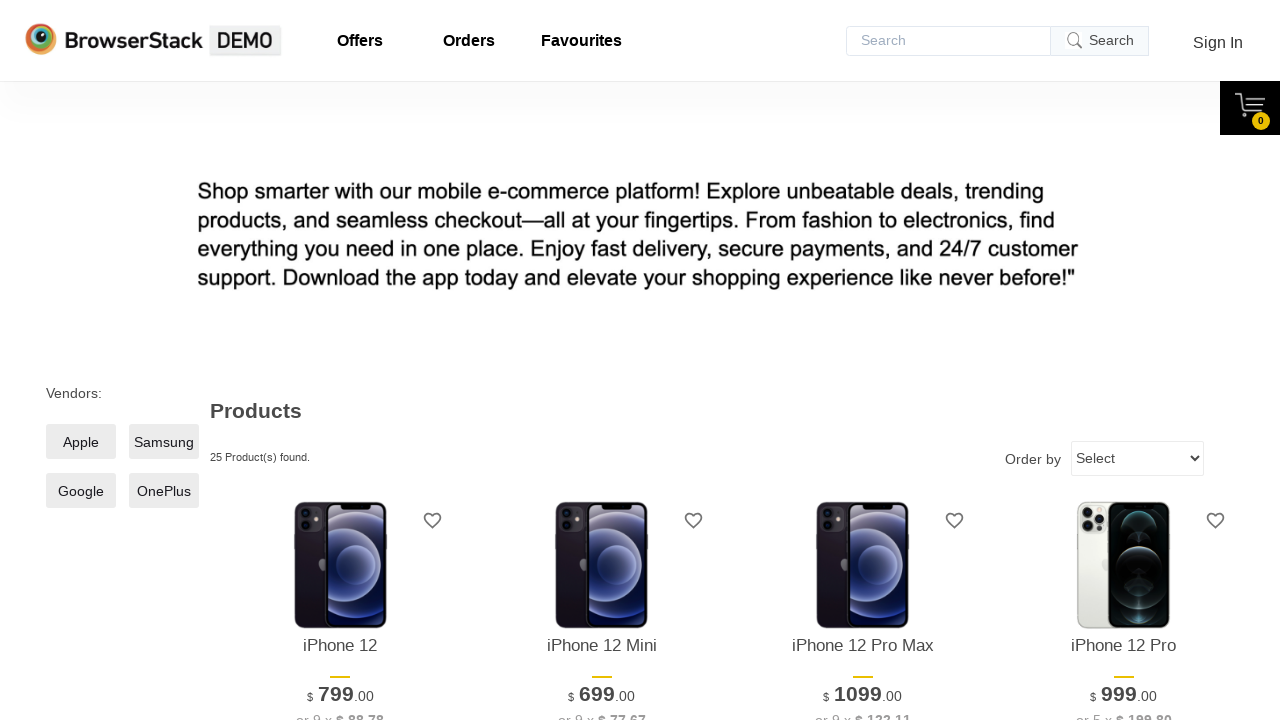

Retrieved product name from product listing
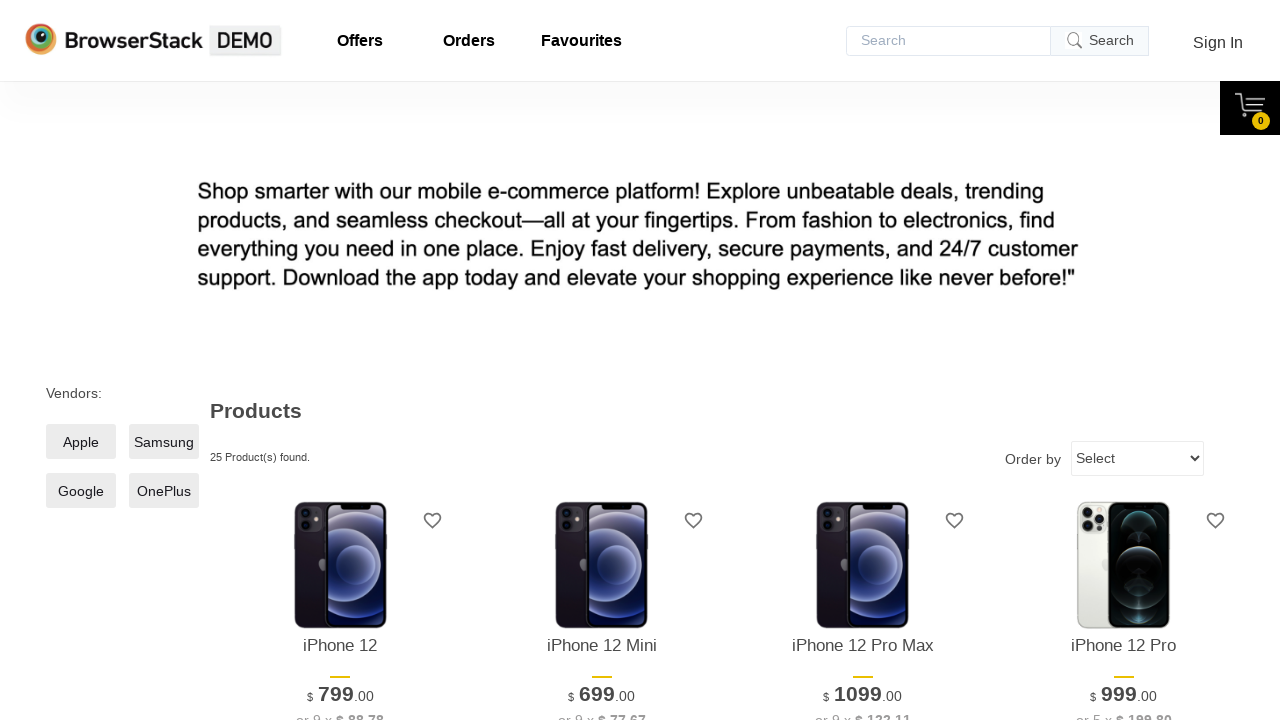

Clicked 'Add to Cart' button for the first product at (340, 361) on xpath=//*[@id='1']/div[4]
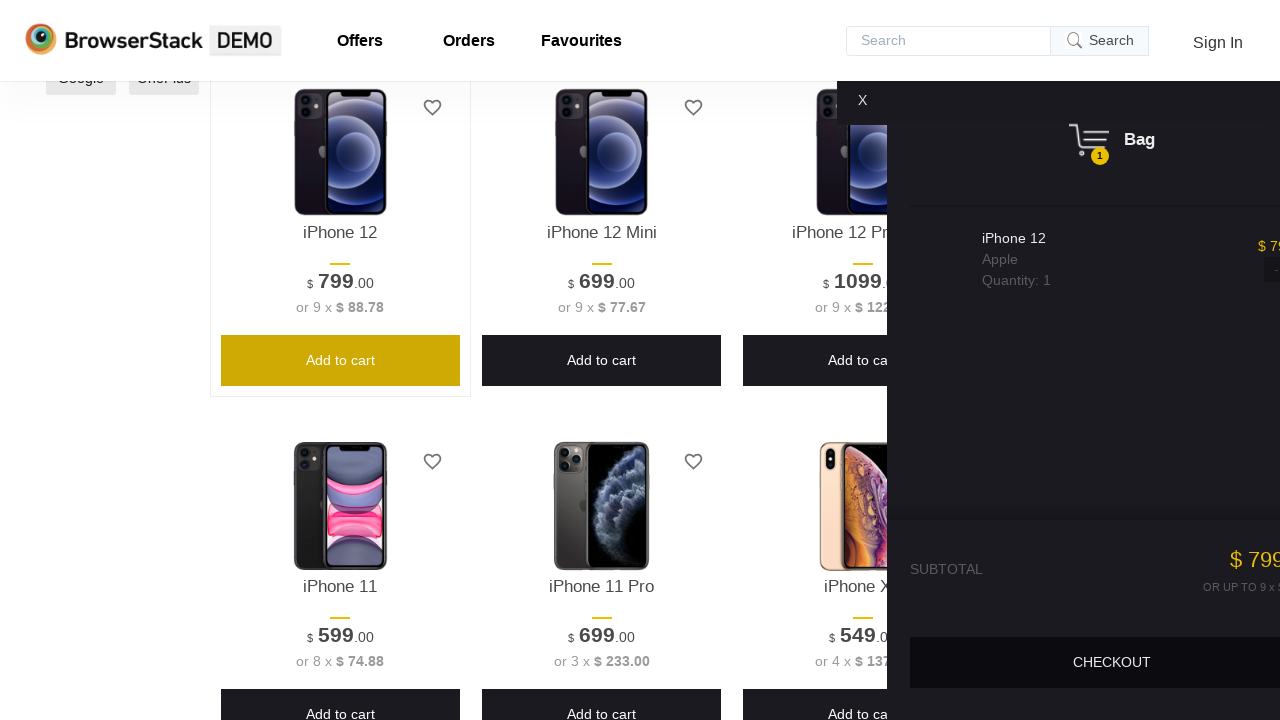

Cart content became visible
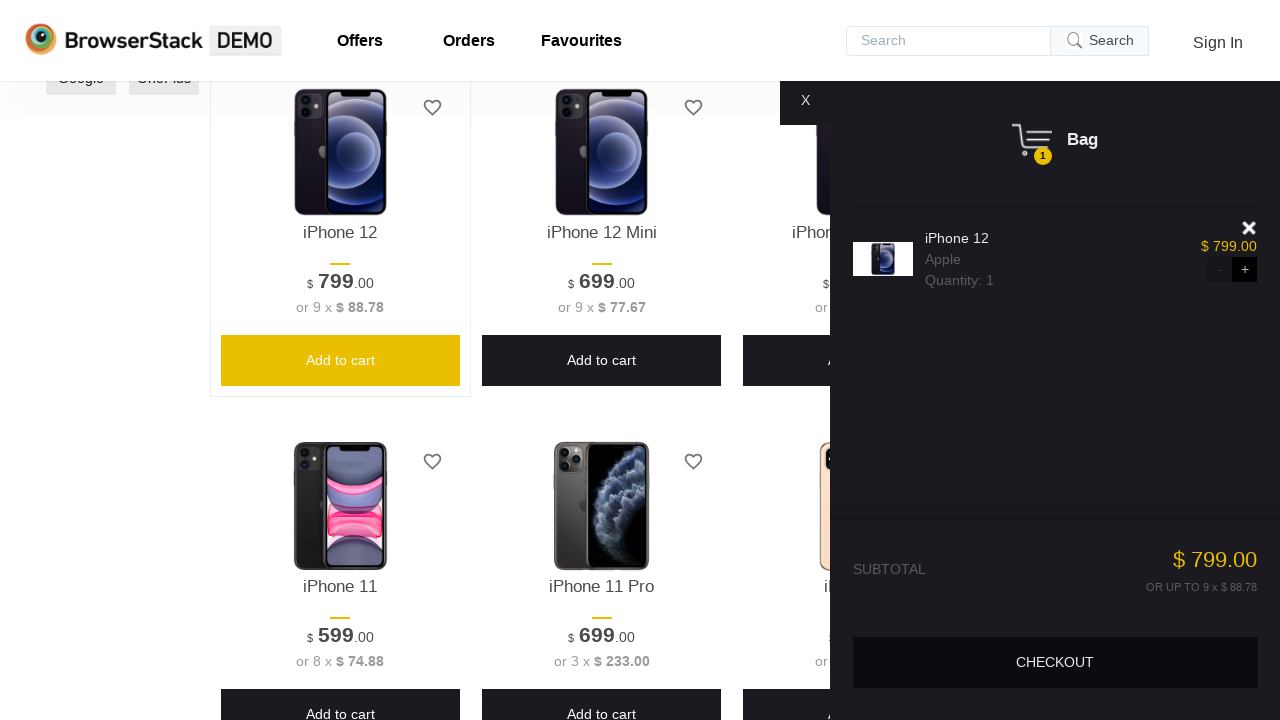

Verified cart content is visible
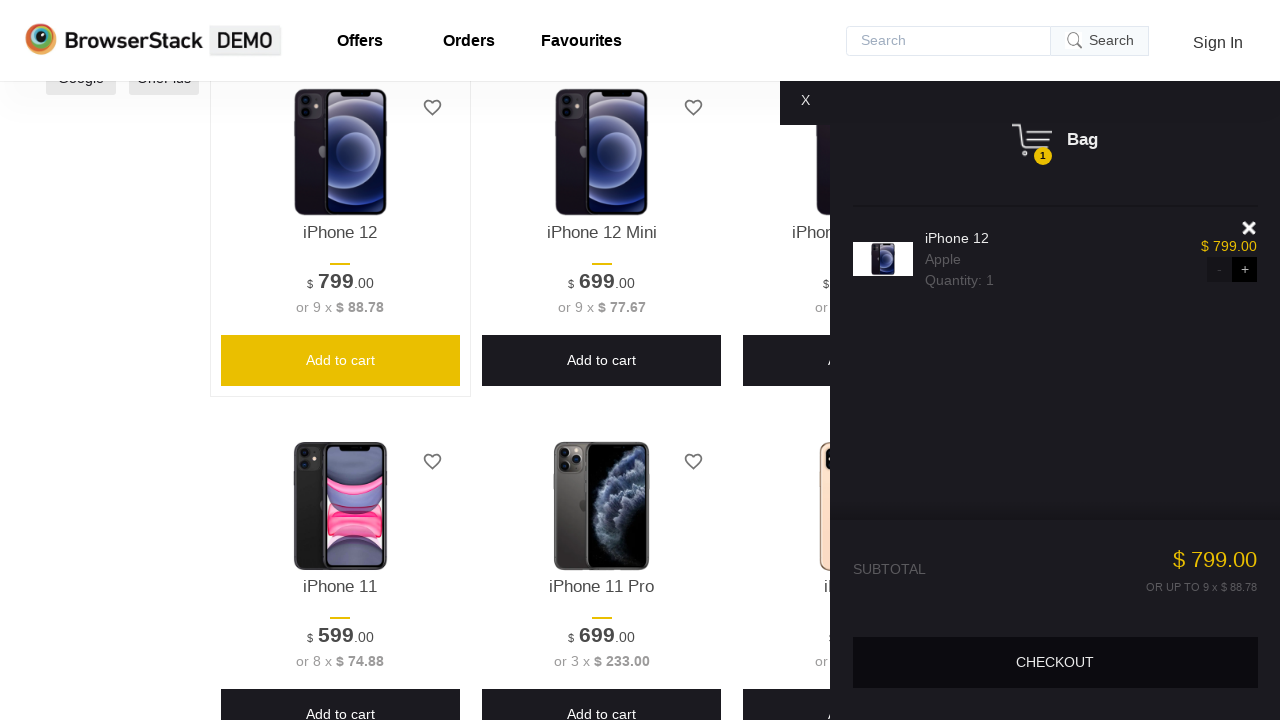

Retrieved product name from shopping cart
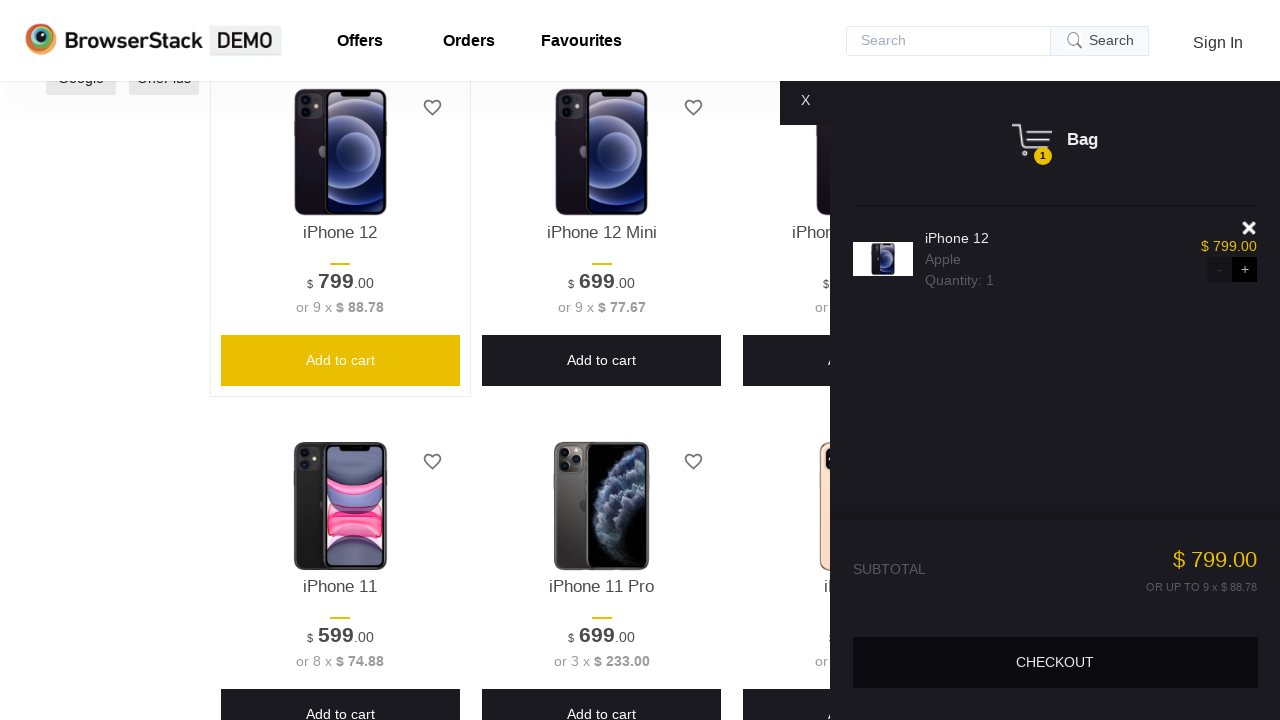

Verified product name in cart matches product name from listing
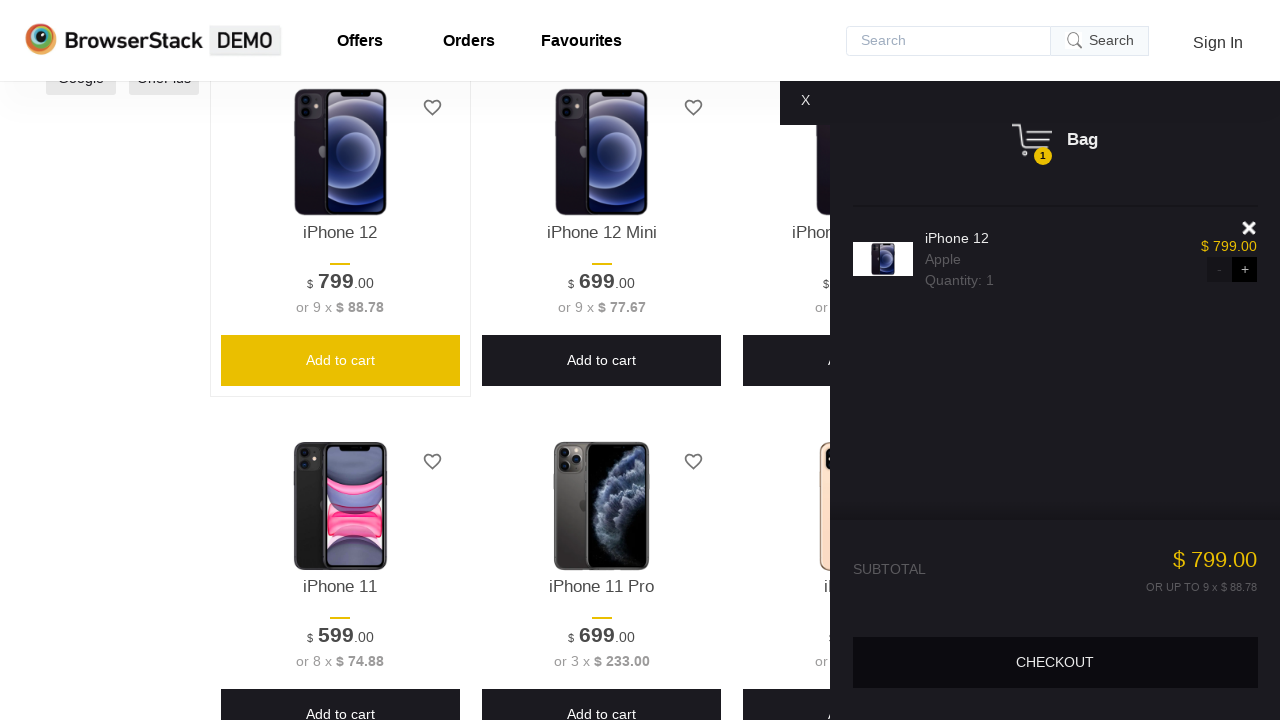

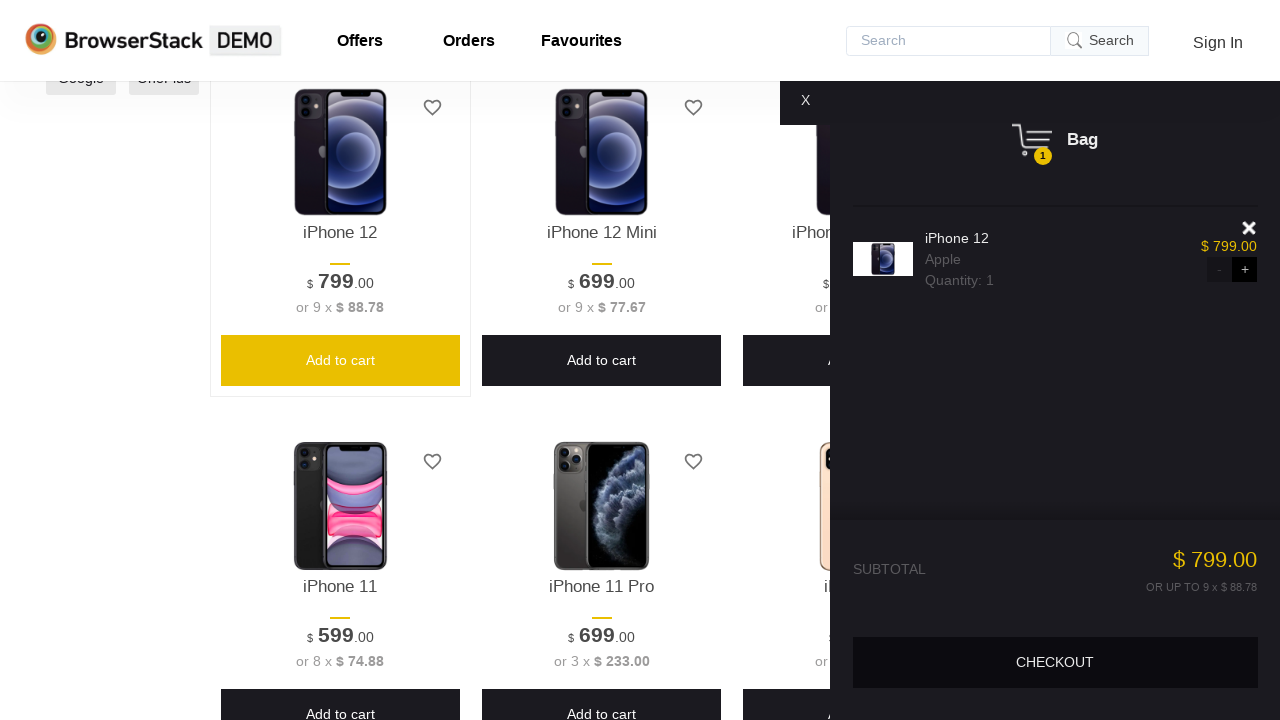